Tests the Playwright documentation site by clicking the "Get started" link and verifying the Installation heading is visible.

Starting URL: https://playwright.dev/

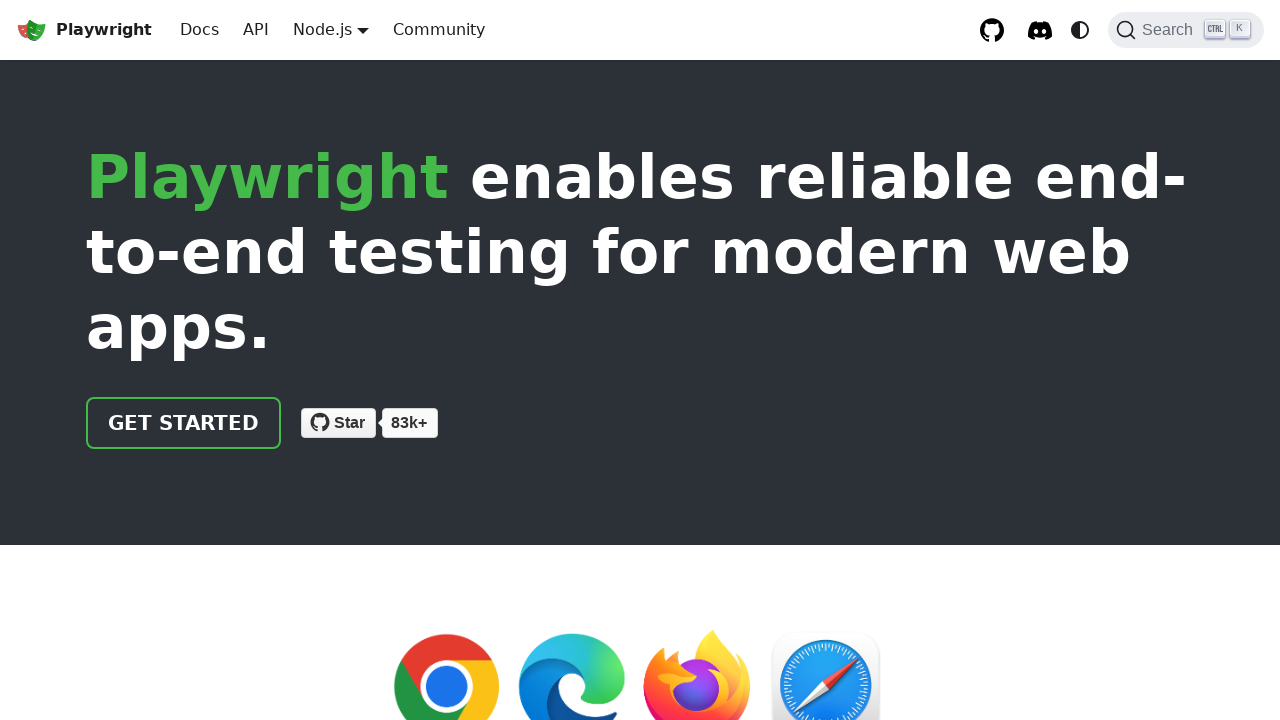

Clicked the 'Get started' link on Playwright documentation site at (184, 423) on internal:role=link[name="Get started"i]
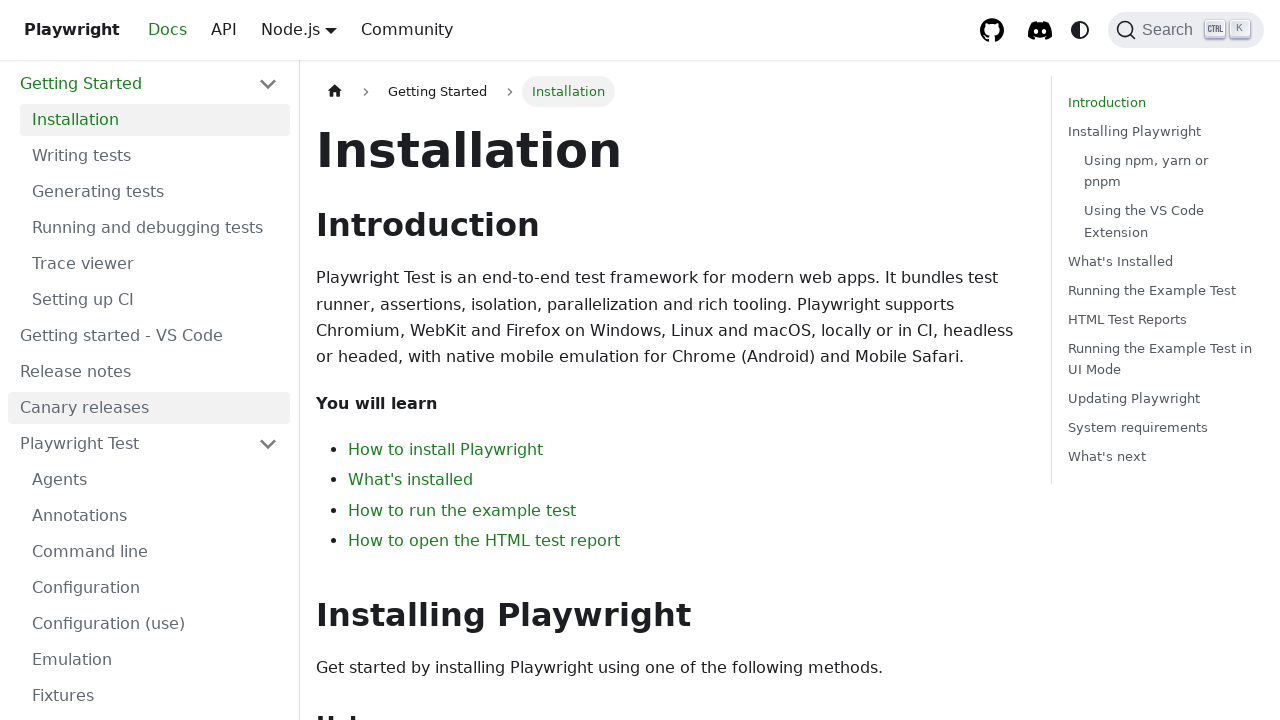

Installation heading is visible on the page
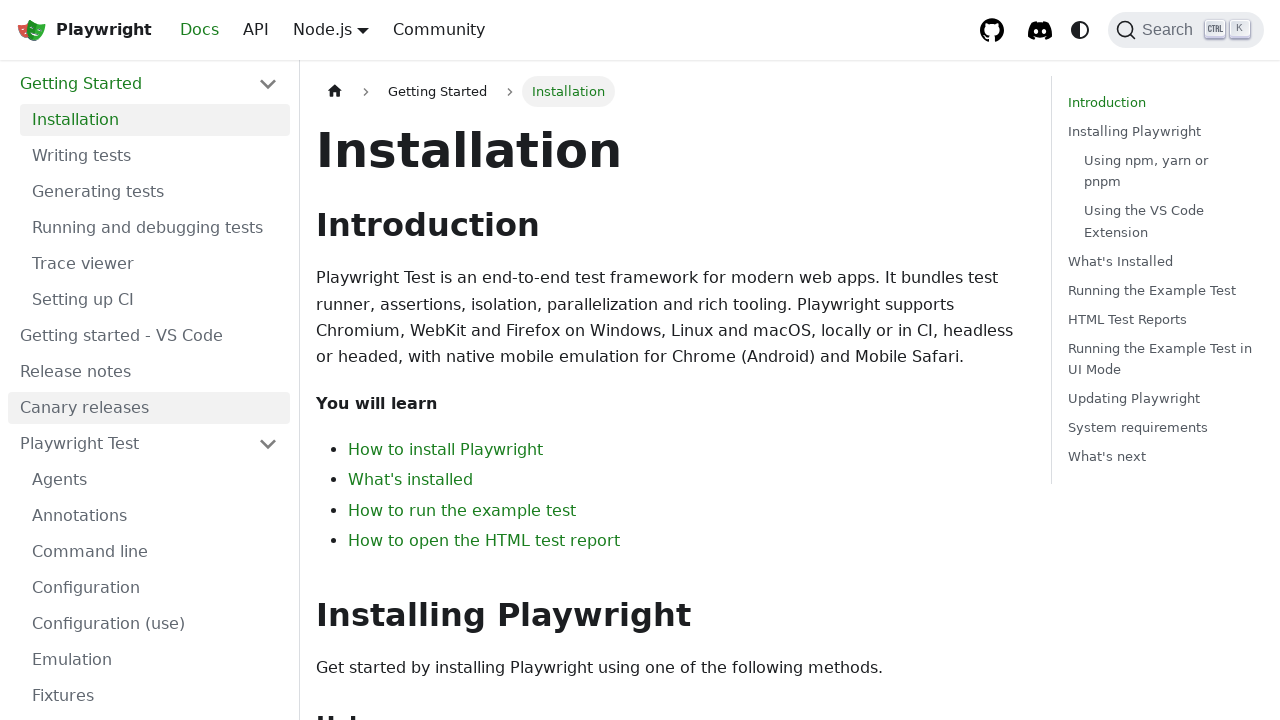

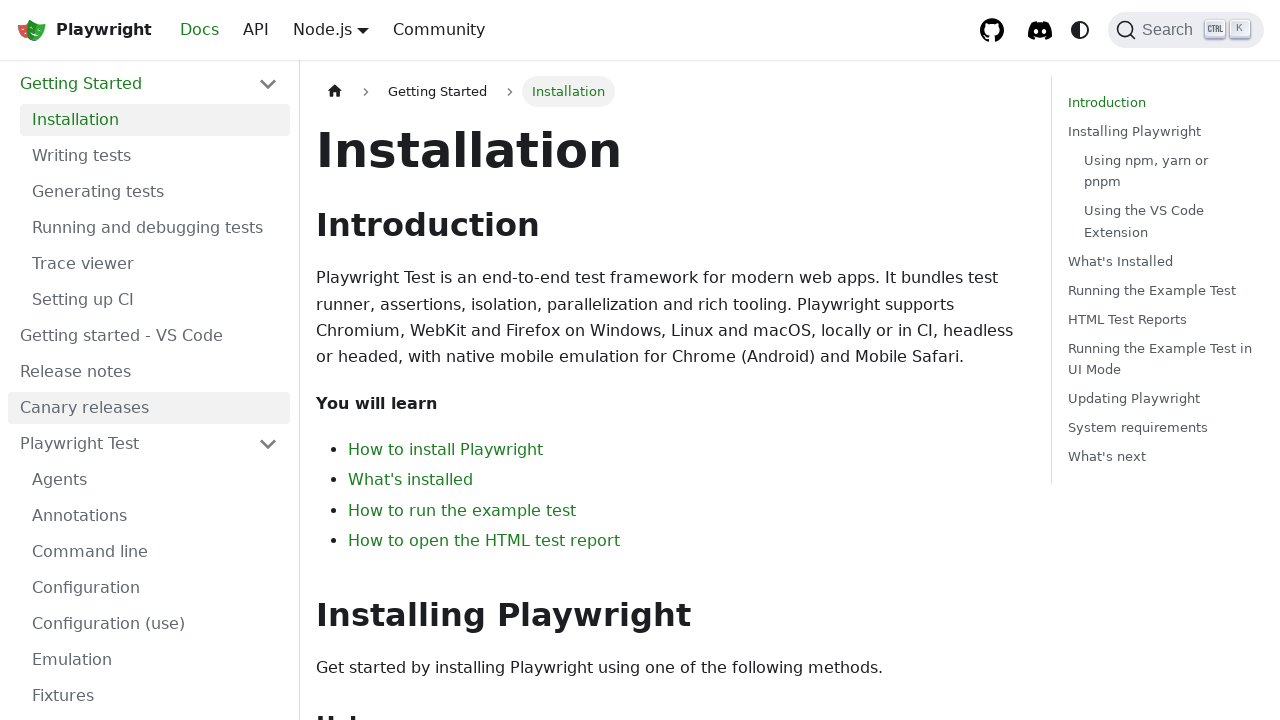